Tests file upload functionality by selecting a file, clicking the upload button, and verifying the success message is displayed.

Starting URL: https://the-internet.herokuapp.com/upload

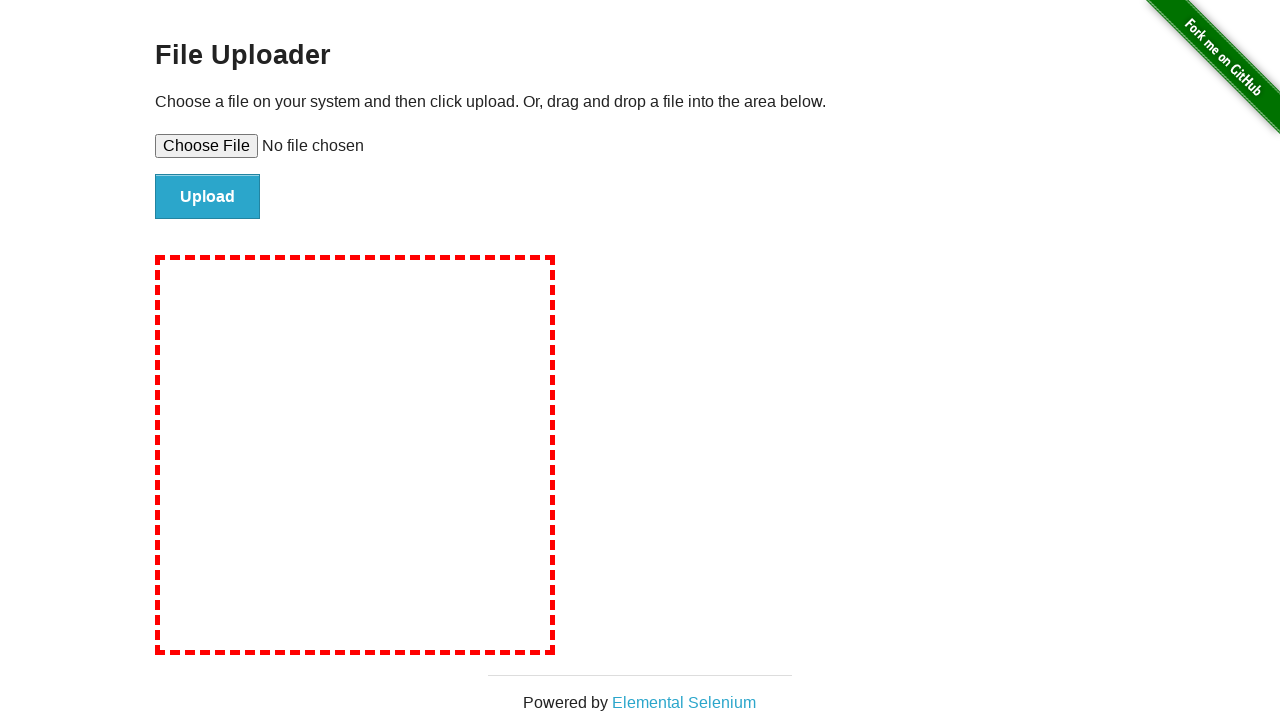

Created temporary test file for upload
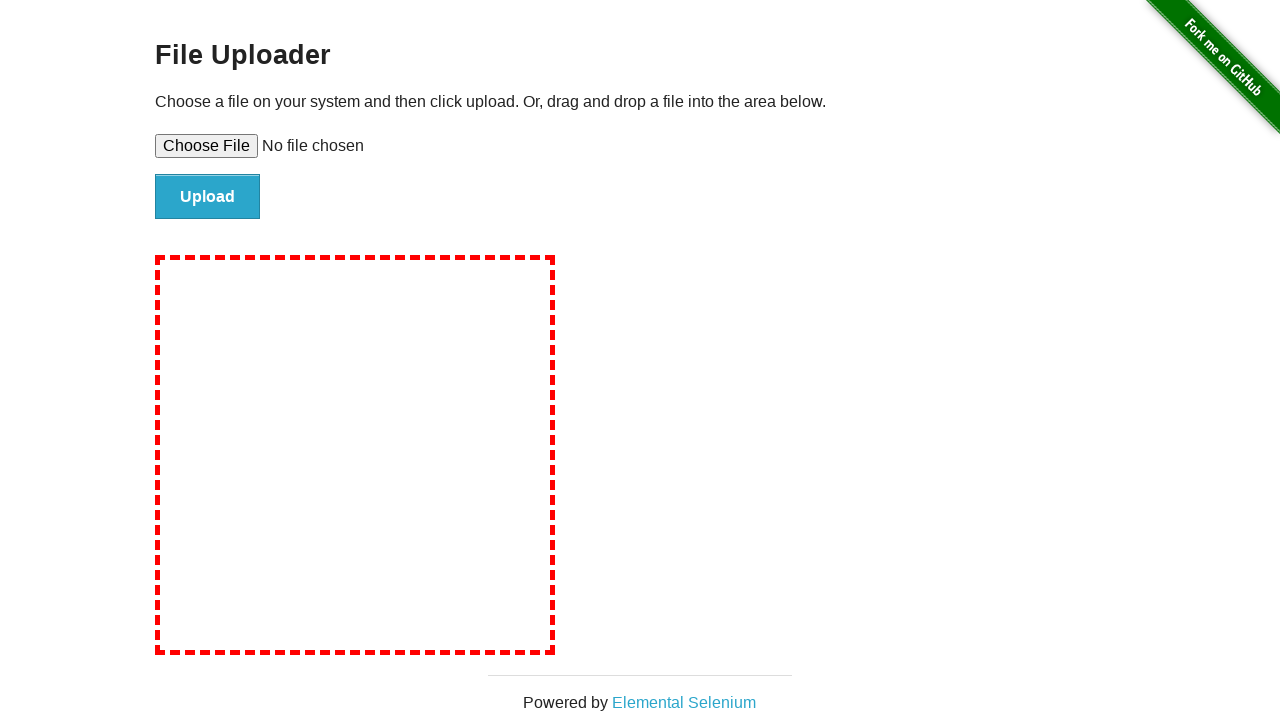

Selected file for upload via file input field
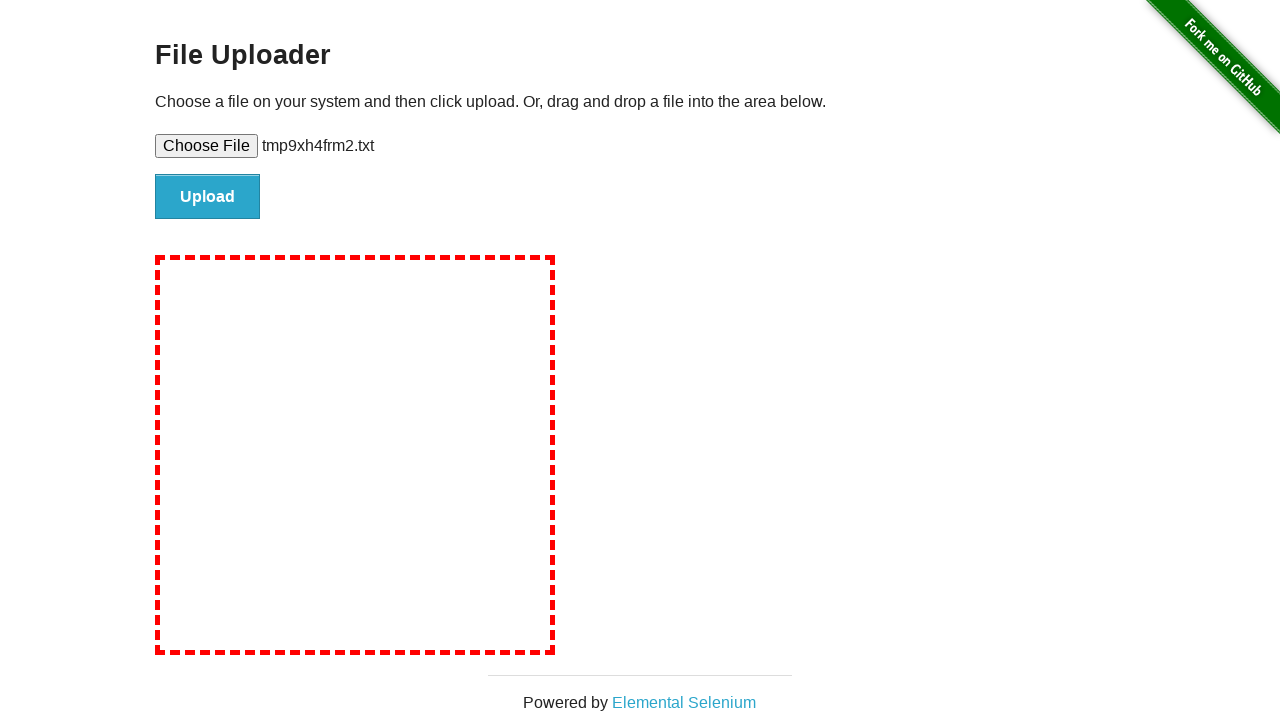

Clicked upload/submit button at (208, 197) on #file-submit
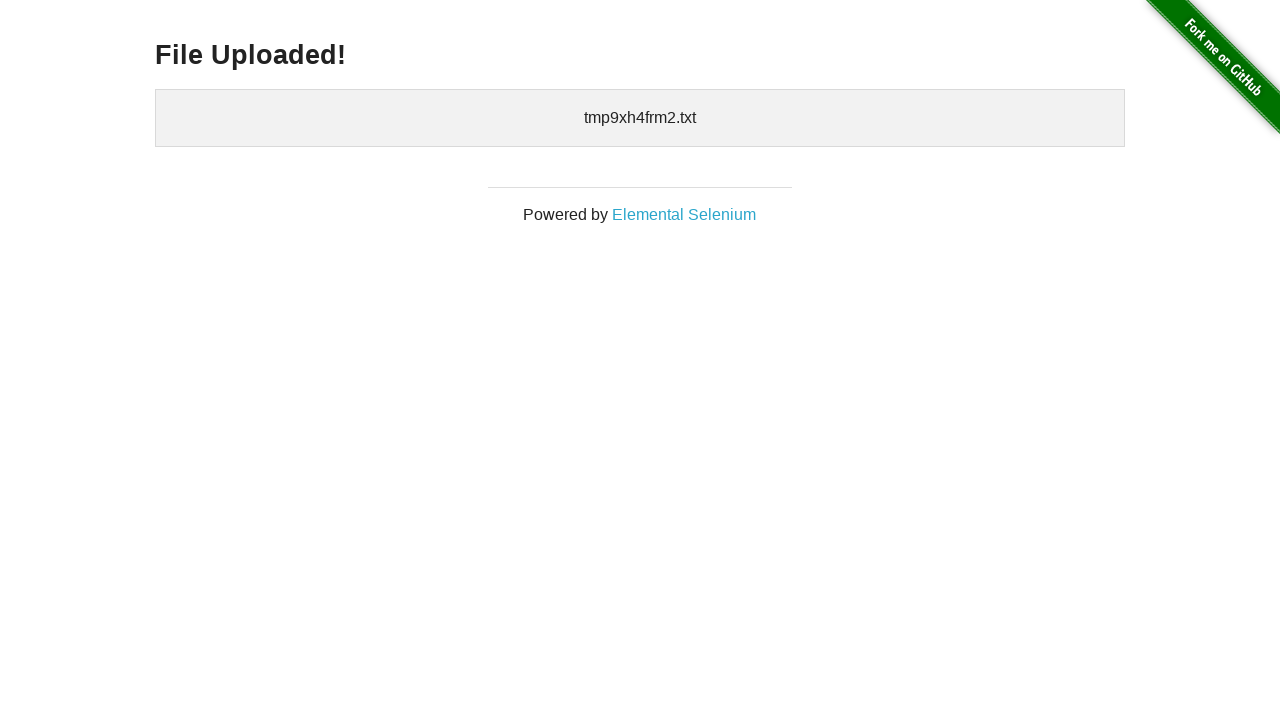

Verified success message 'File Uploaded!' is displayed
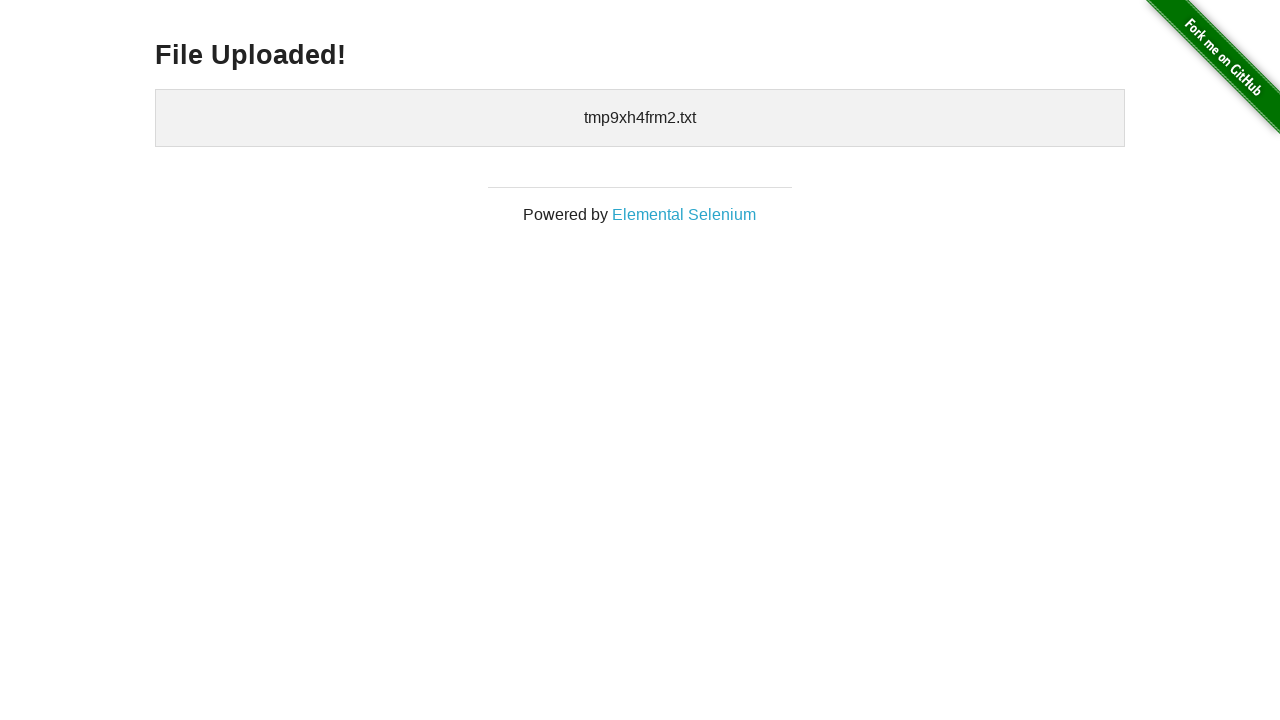

Cleaned up temporary test file
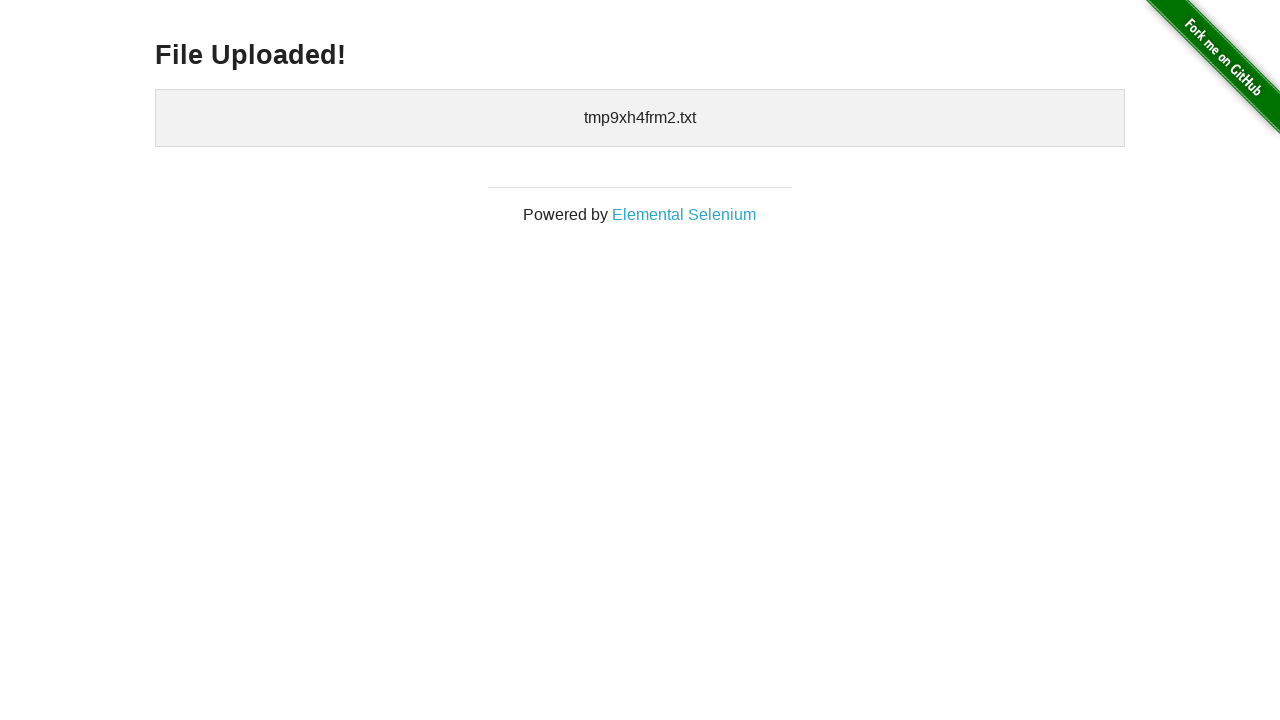

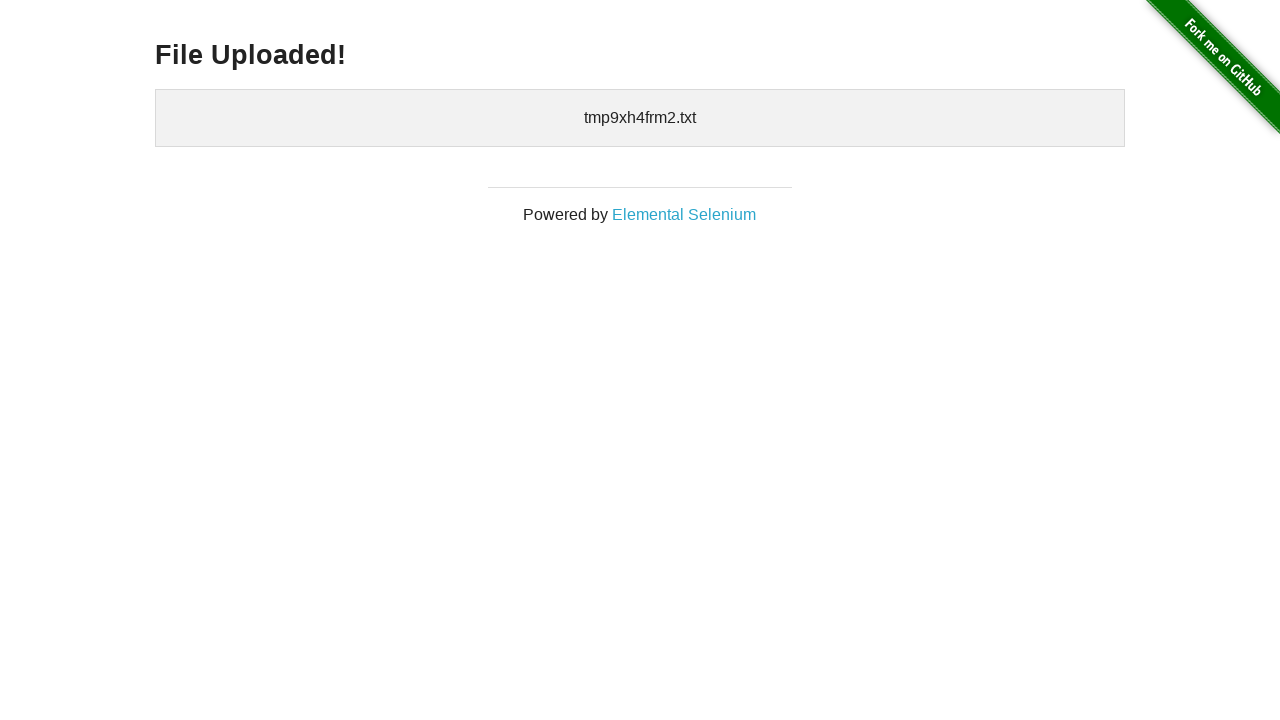